Tests form elements on a demo page by verifying that username and password fields are displayed and enabled, and toggles a checkbox to verify selection state

Starting URL: https://demo.applitools.com/

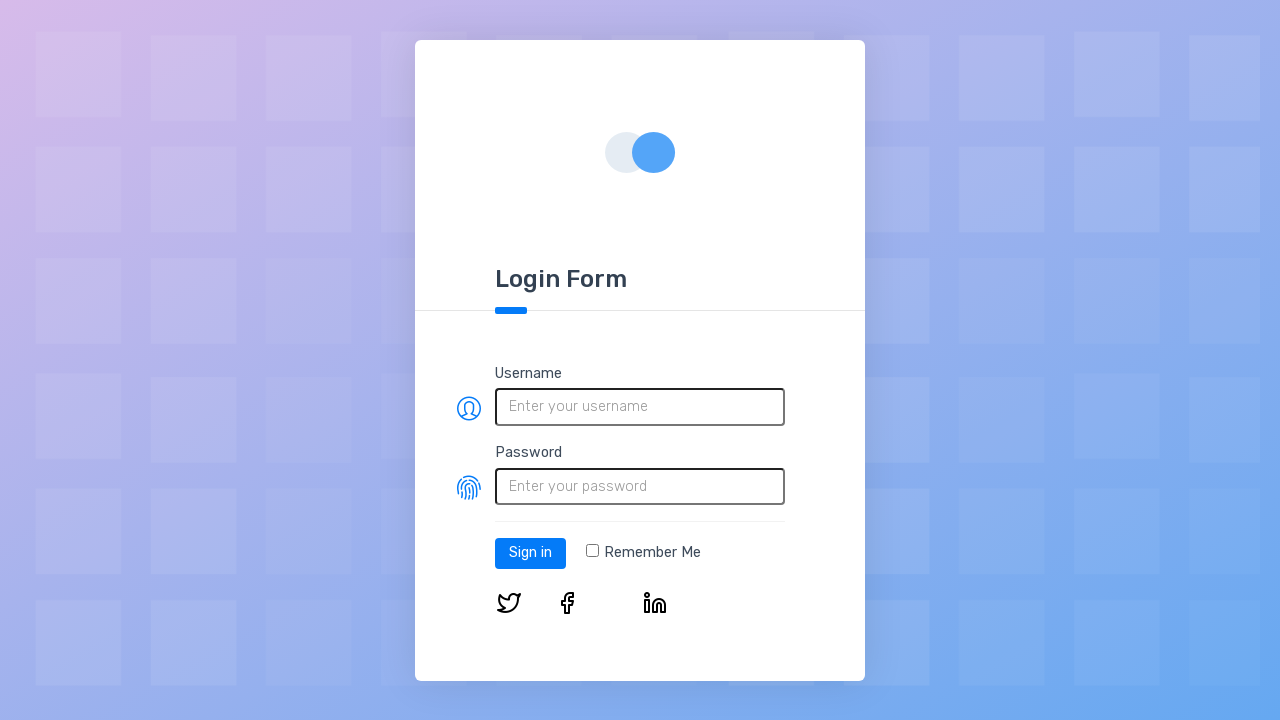

Navigated to demo page
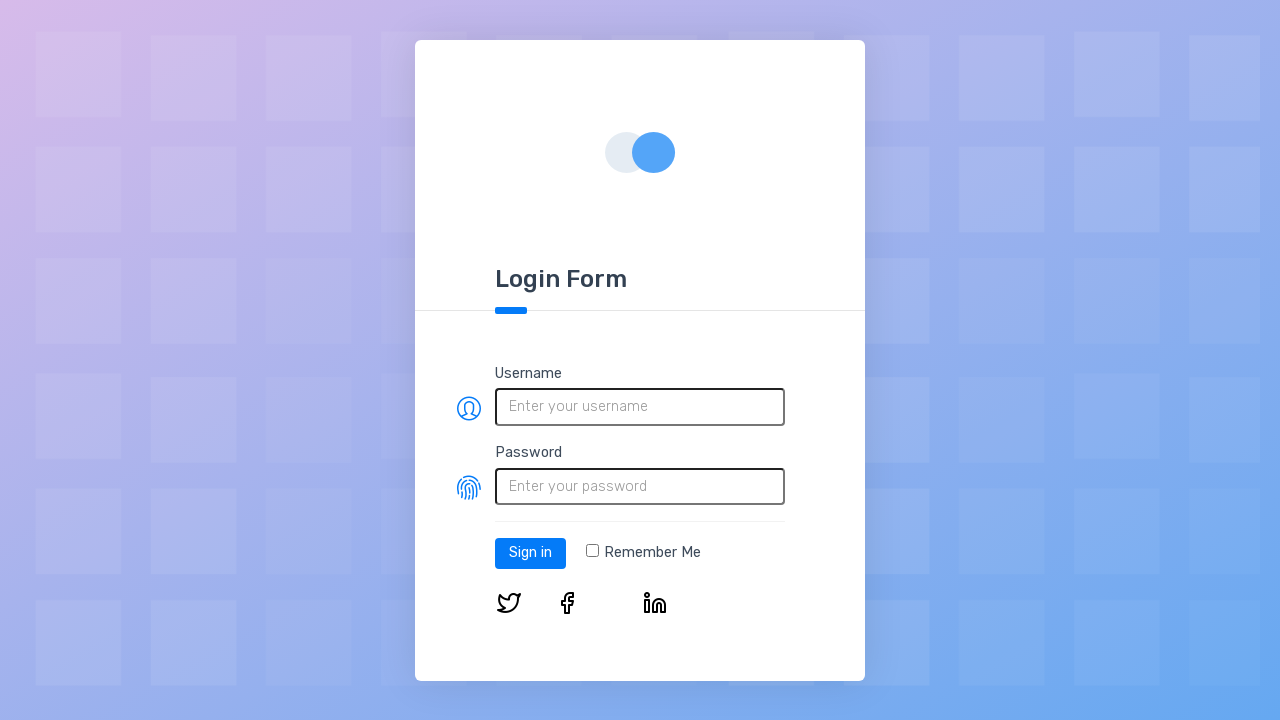

Located username field
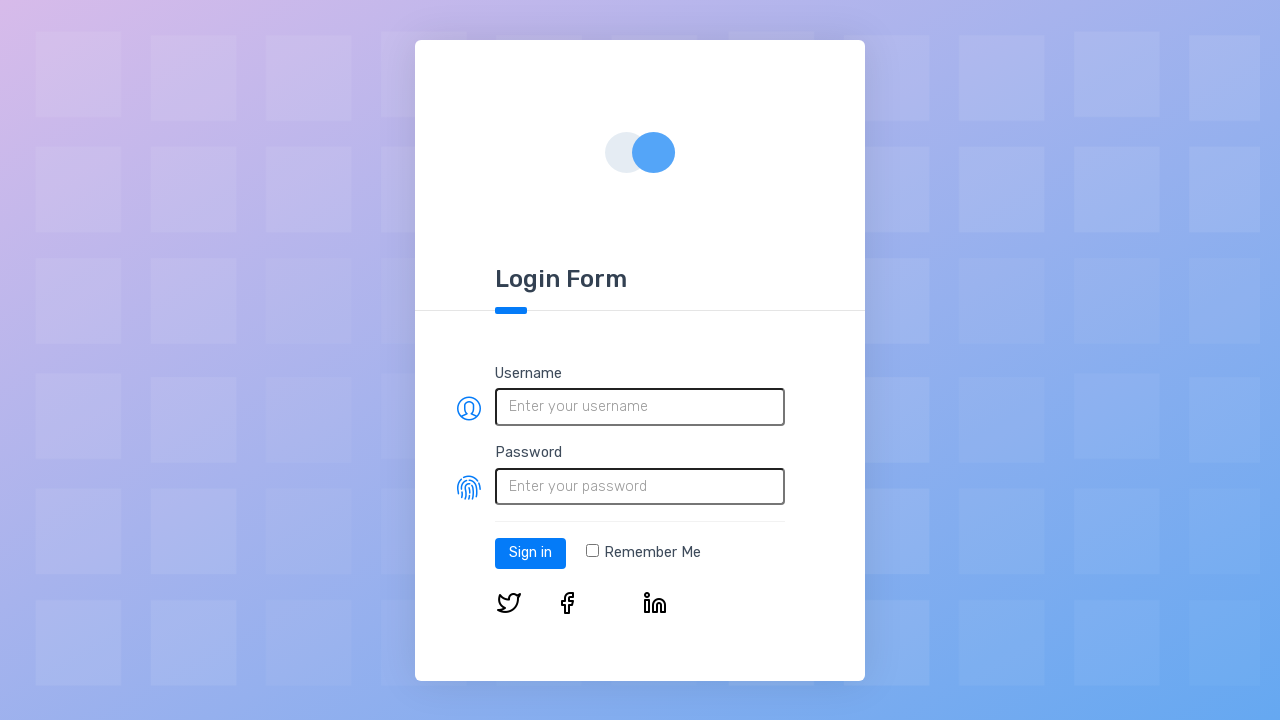

Verified username field is visible
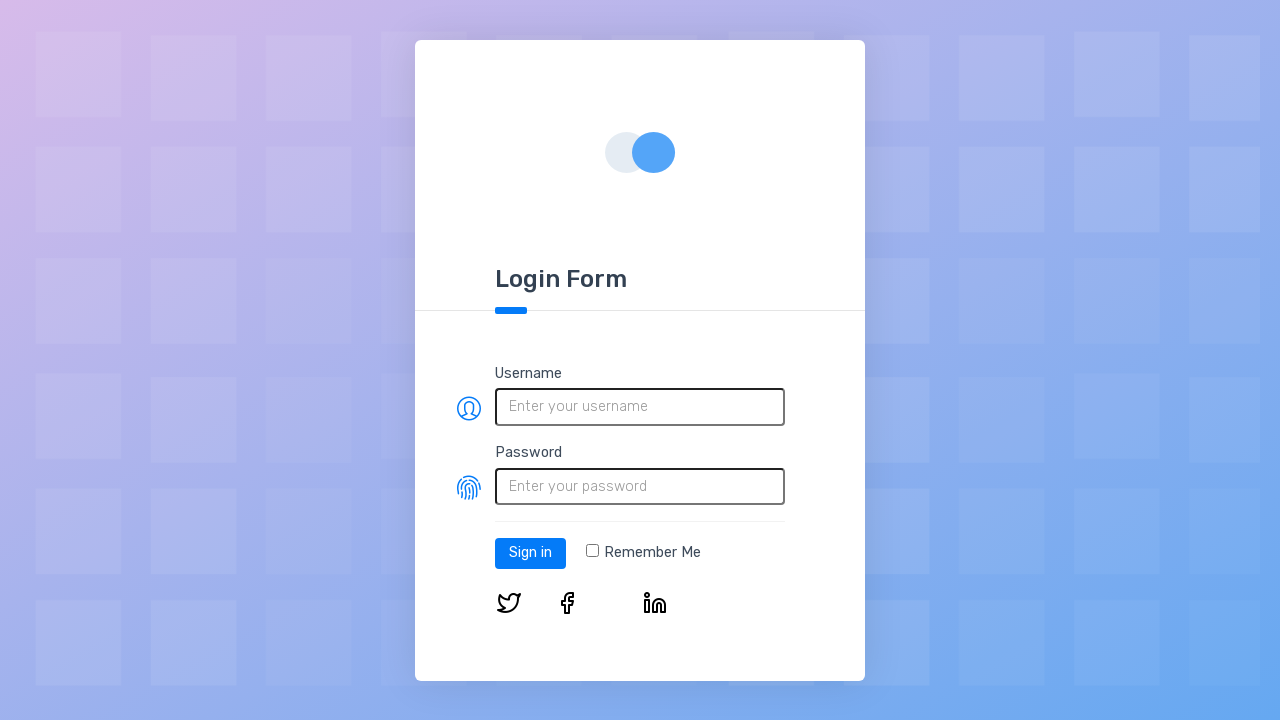

Verified username field is enabled
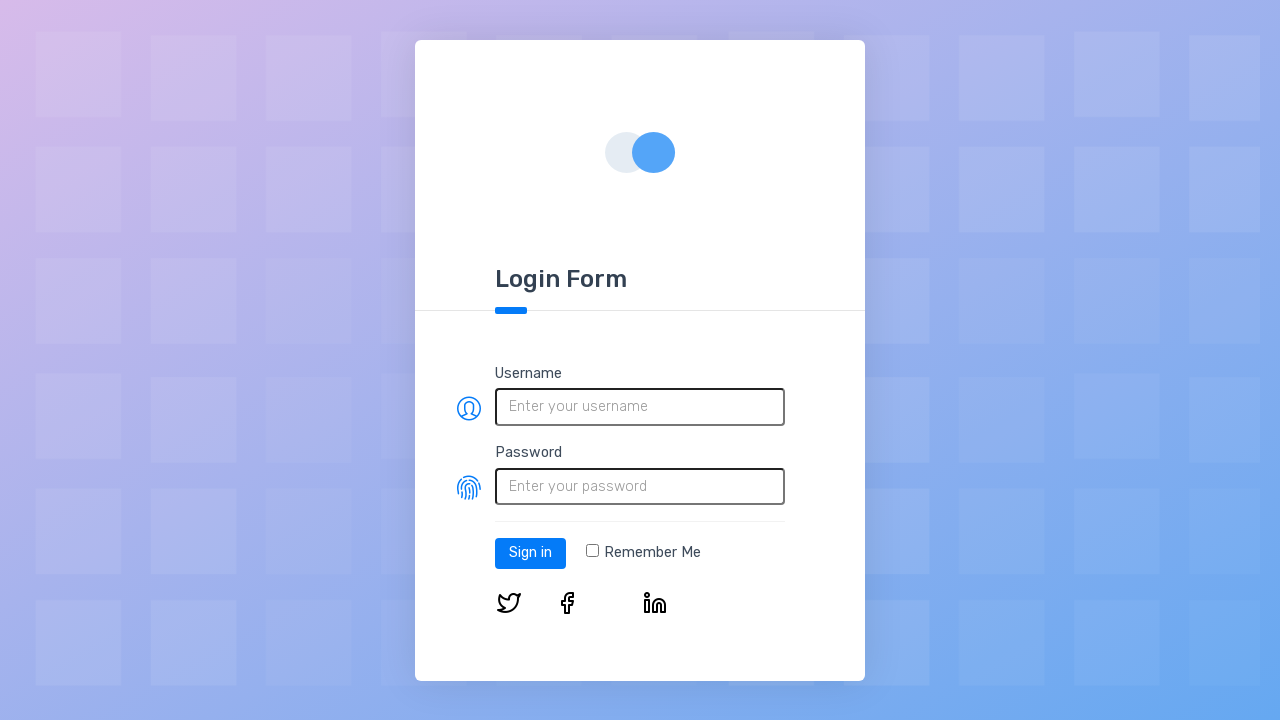

Located password field
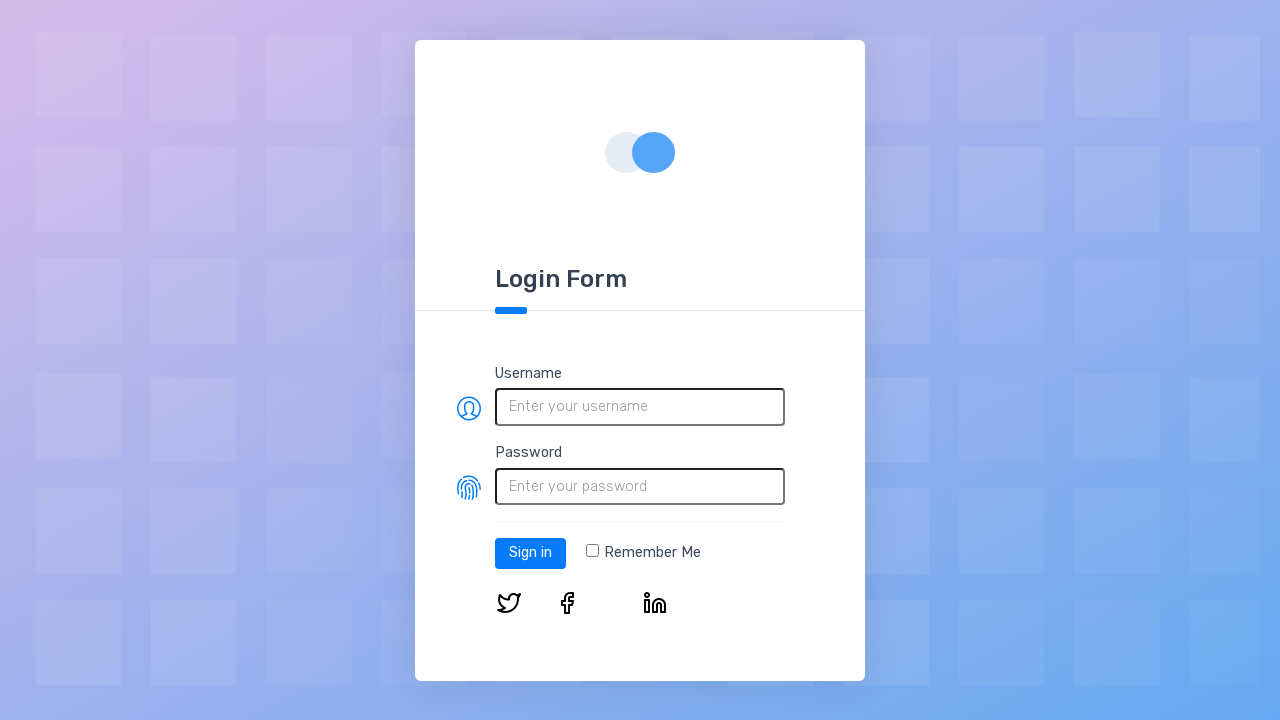

Verified password field is visible
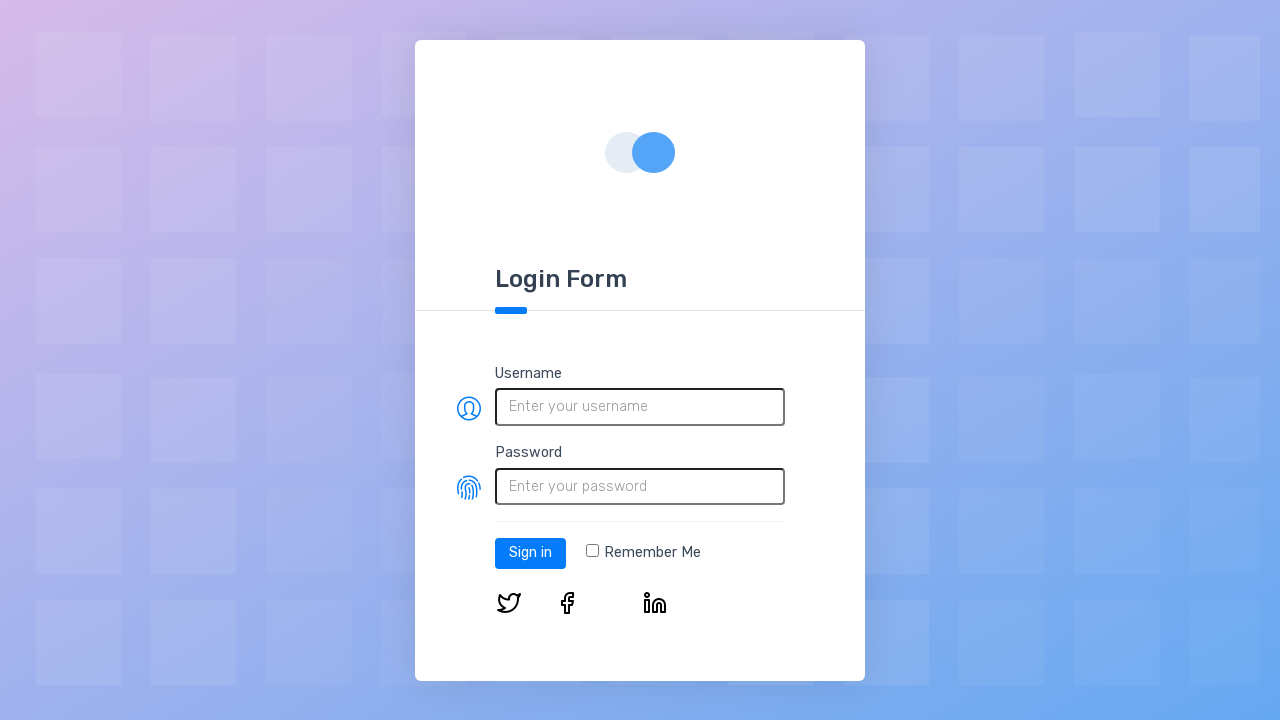

Verified password field is enabled
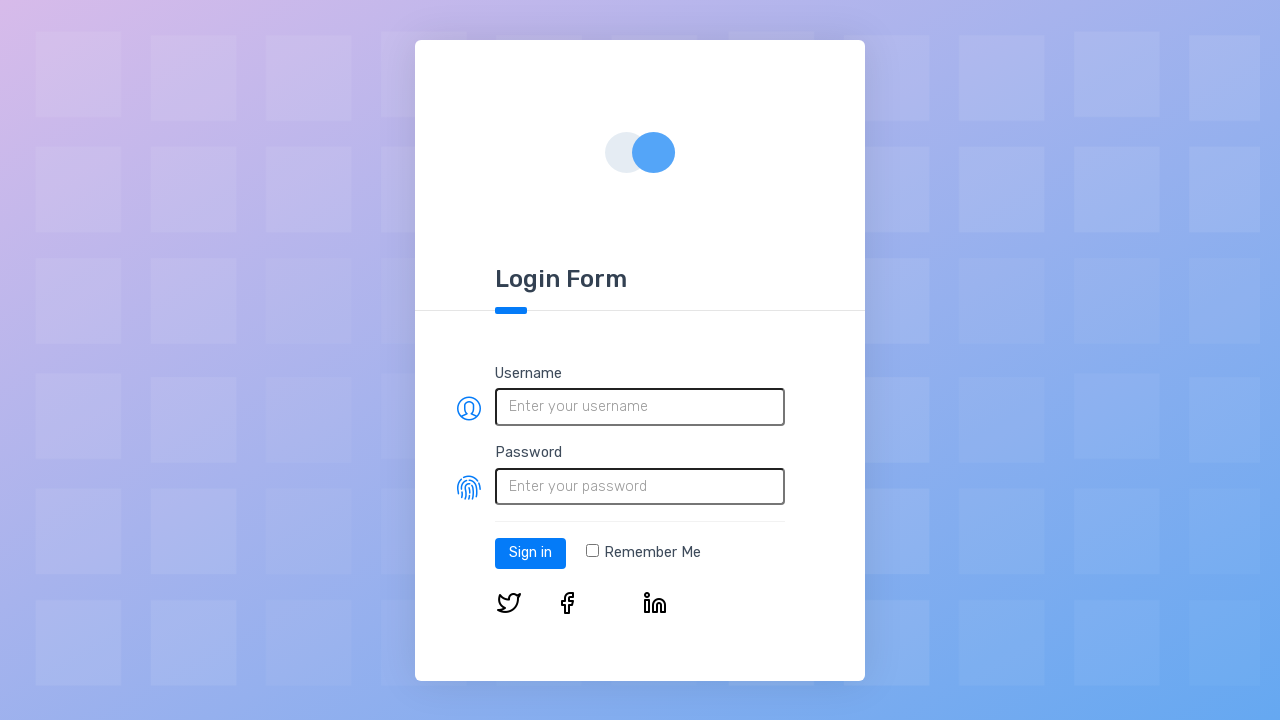

Located checkbox element
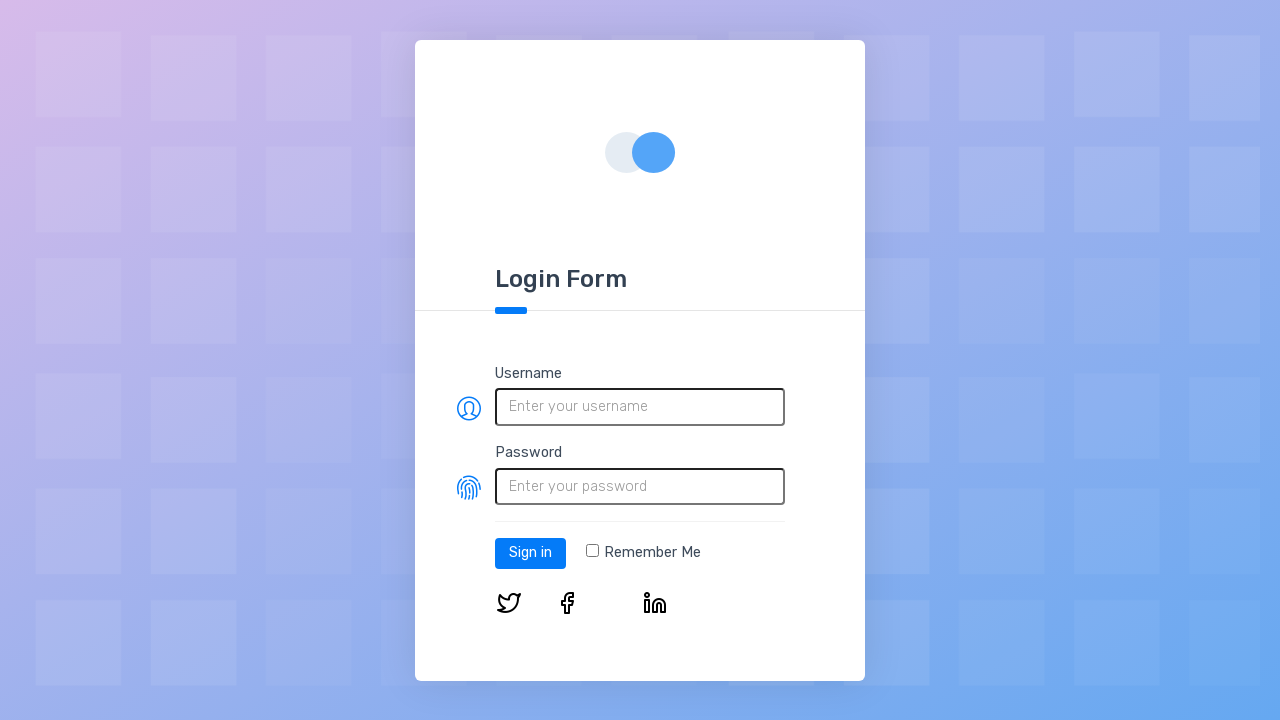

Verified checkbox is not initially selected
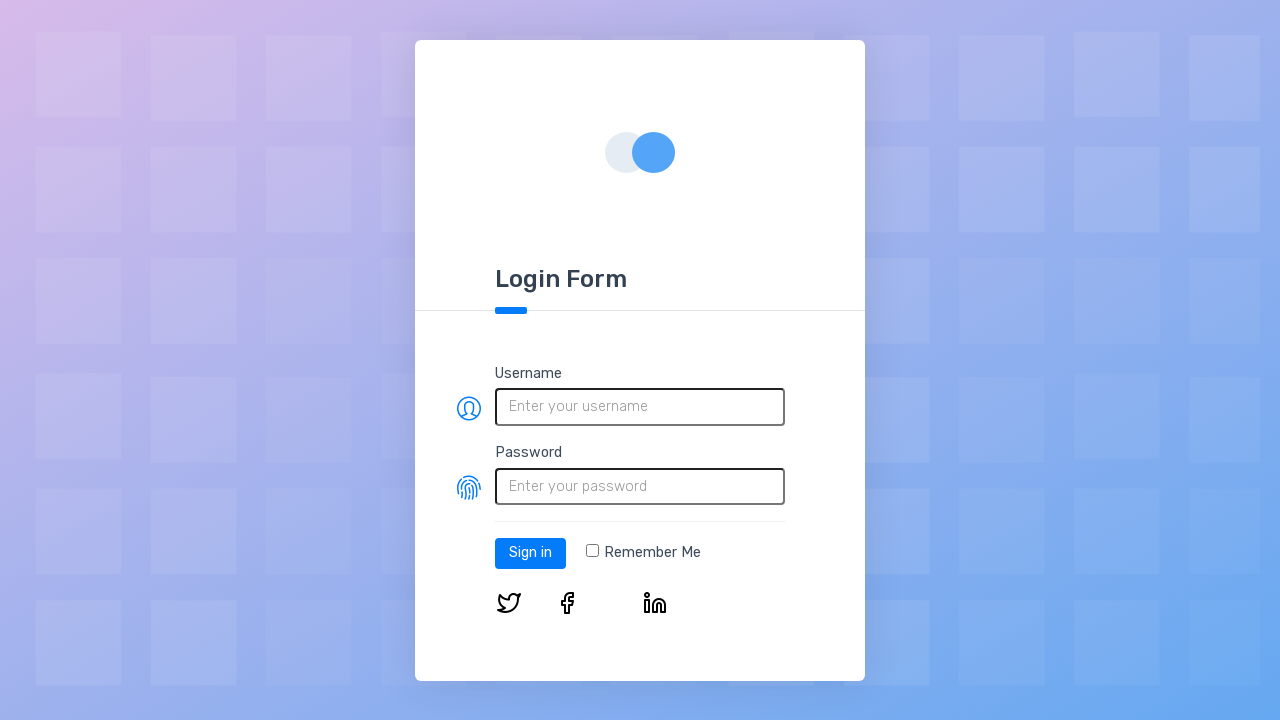

Clicked checkbox to toggle selection at (592, 551) on input[type="checkbox"]
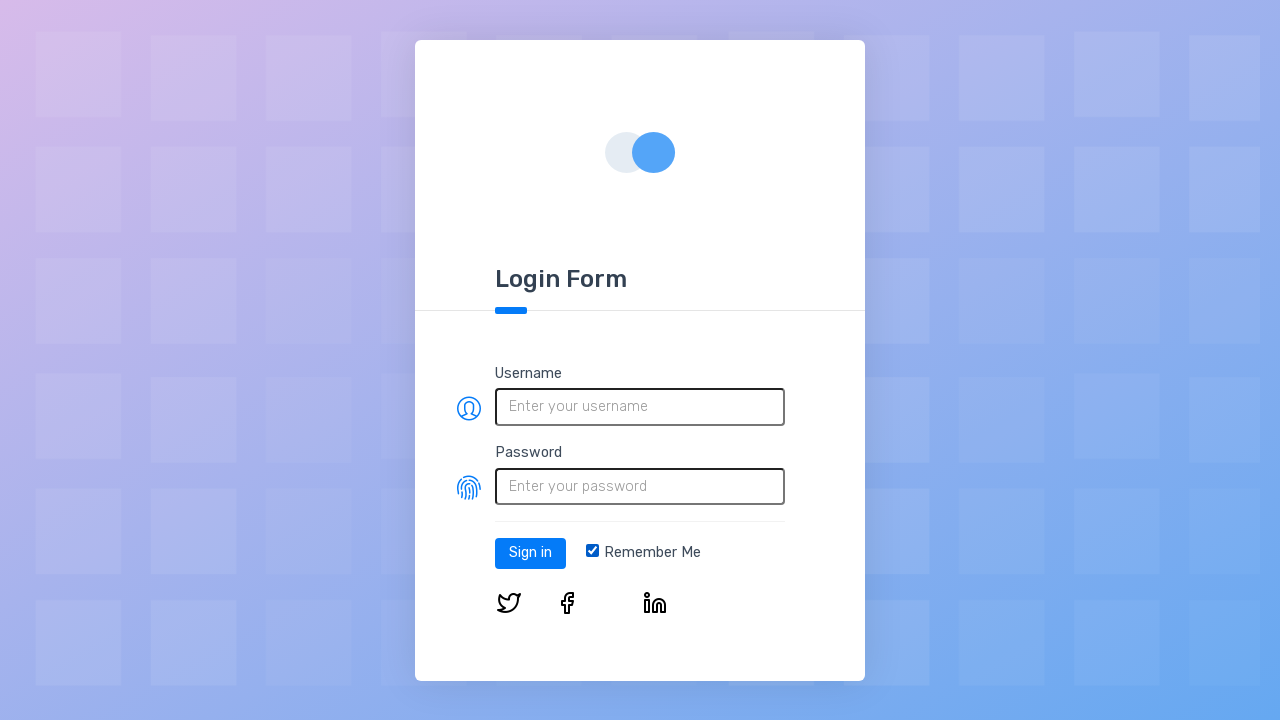

Verified checkbox is now selected
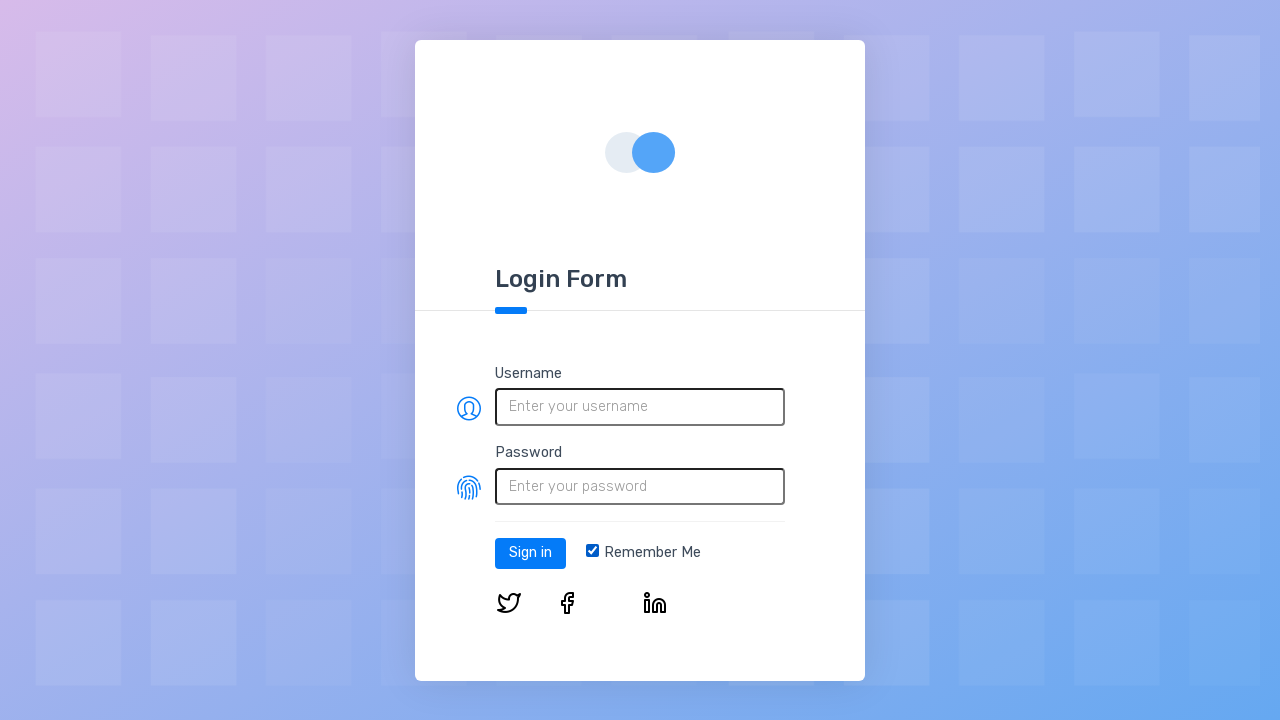

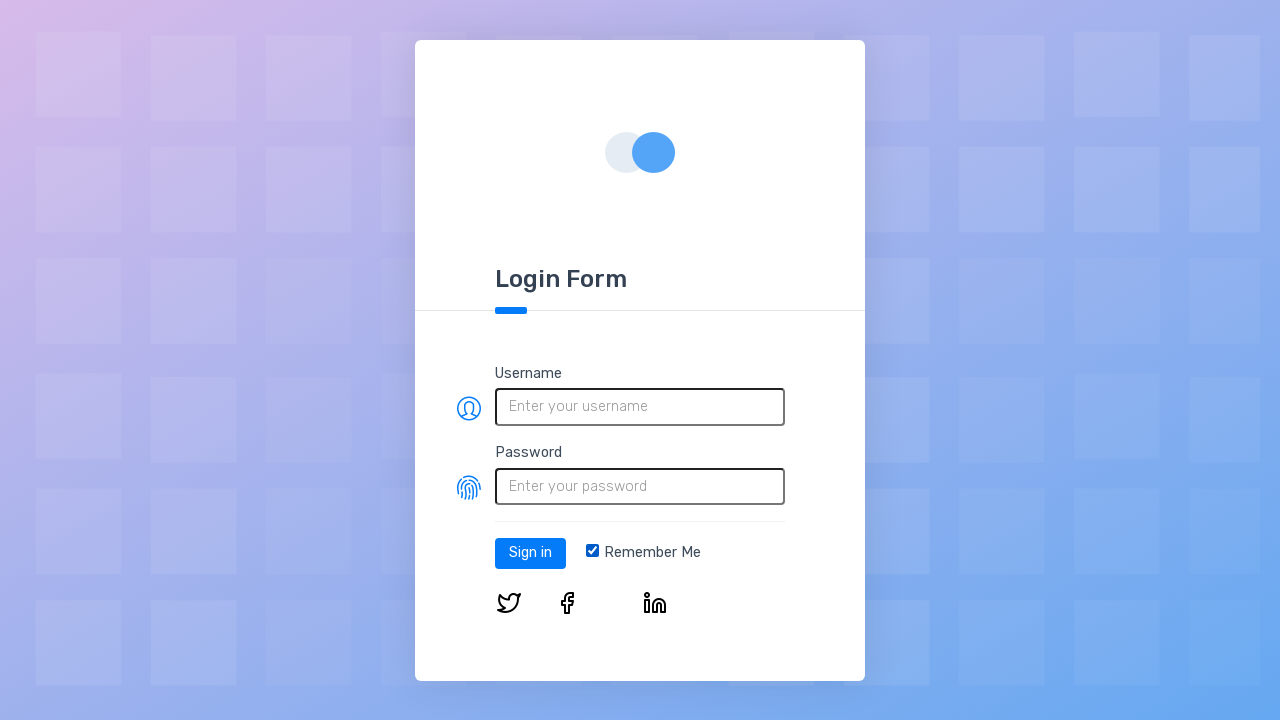